Verifies that the Gorgias alternative page loads without errors, checking page title and main content visibility

Starting URL: https://garrio.ai/alternatives/gorgias

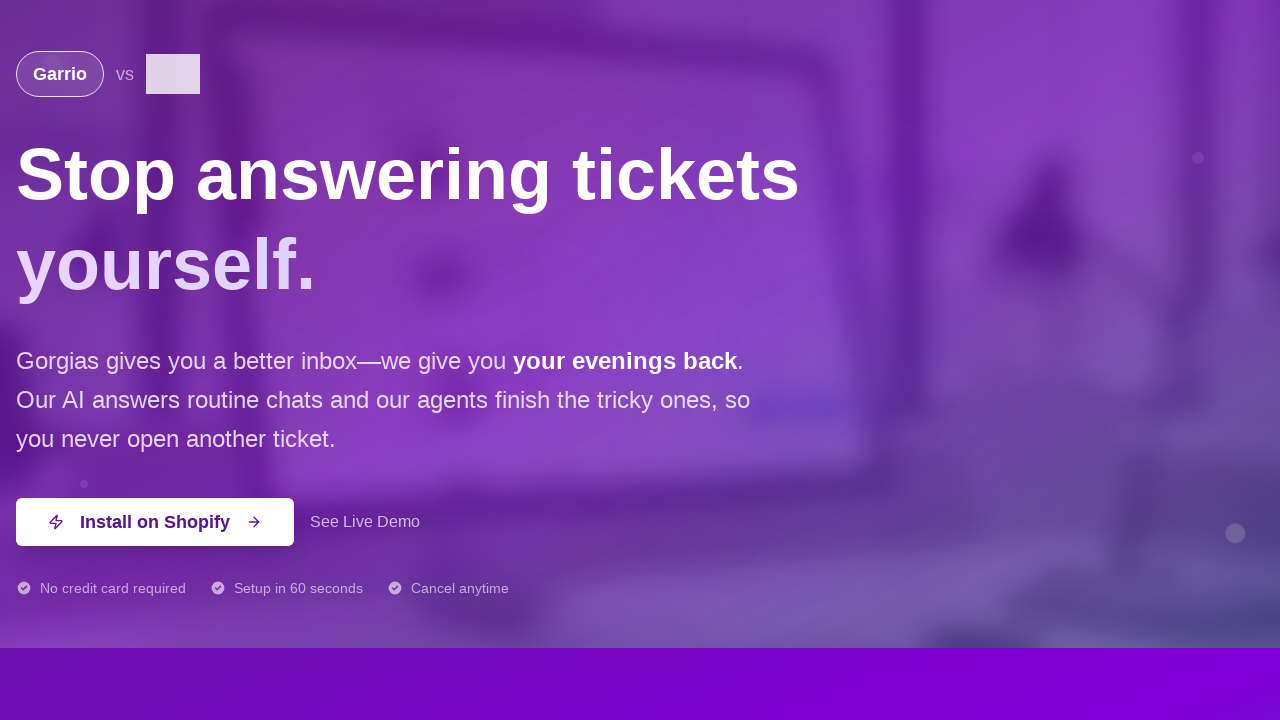

Waited for main content to be visible
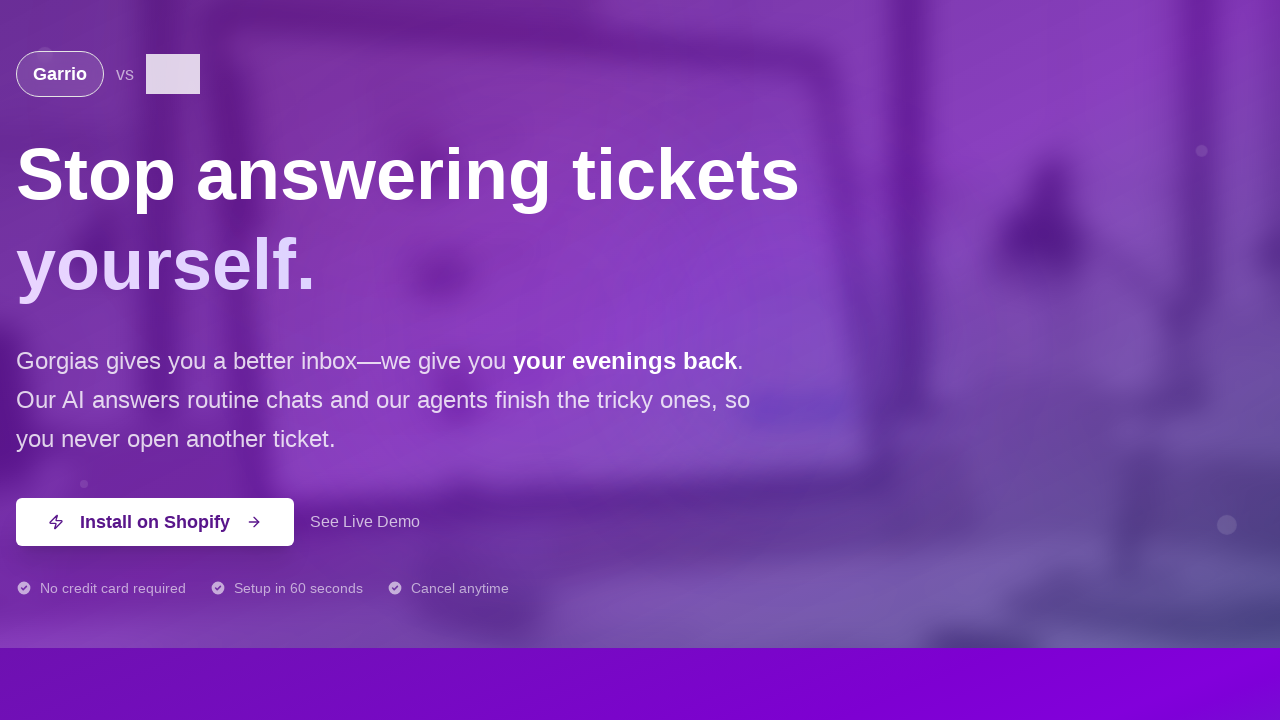

Verified page title contains expected text
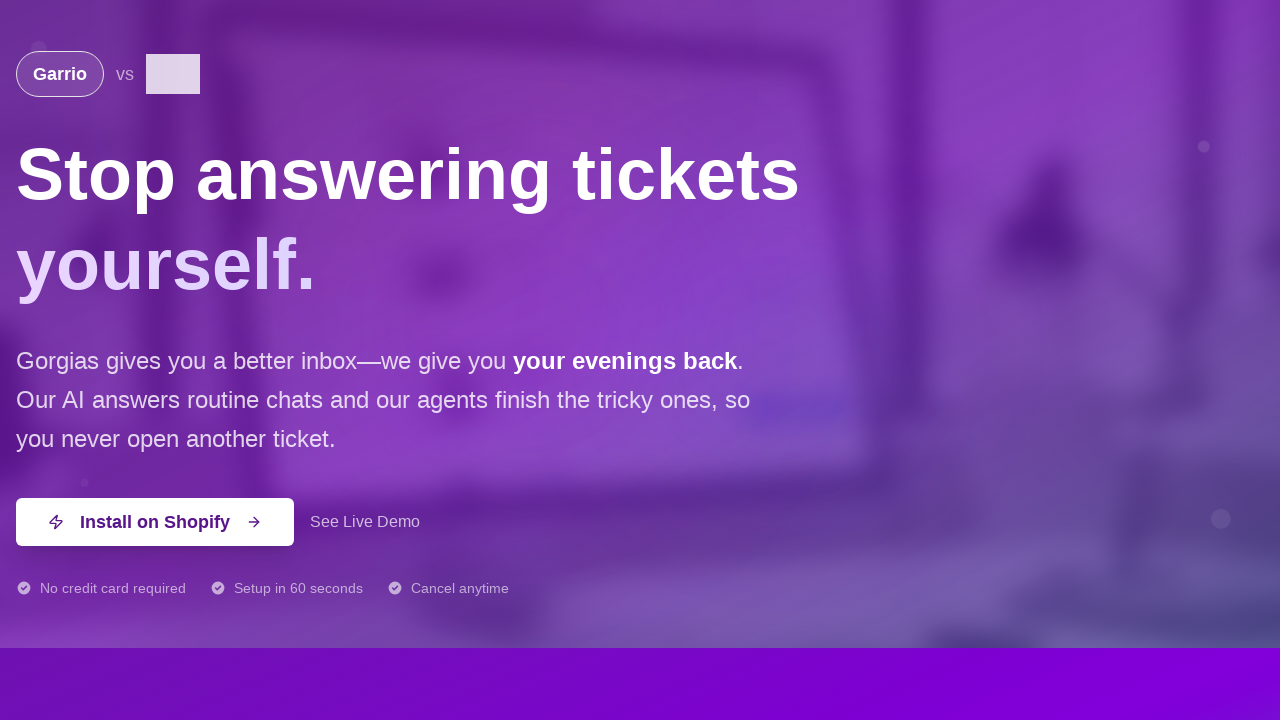

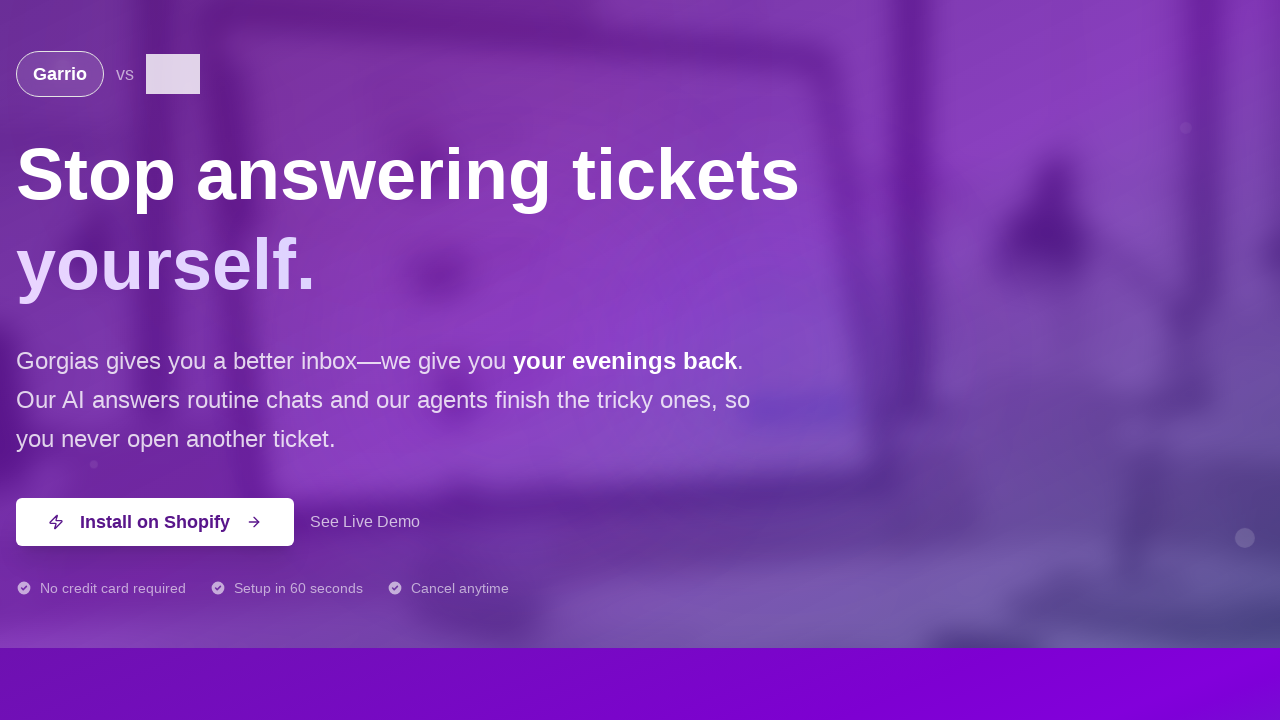